Tests file download functionality by clicking a download button on a file testing page

Starting URL: https://www.leafground.com/file.xhtml

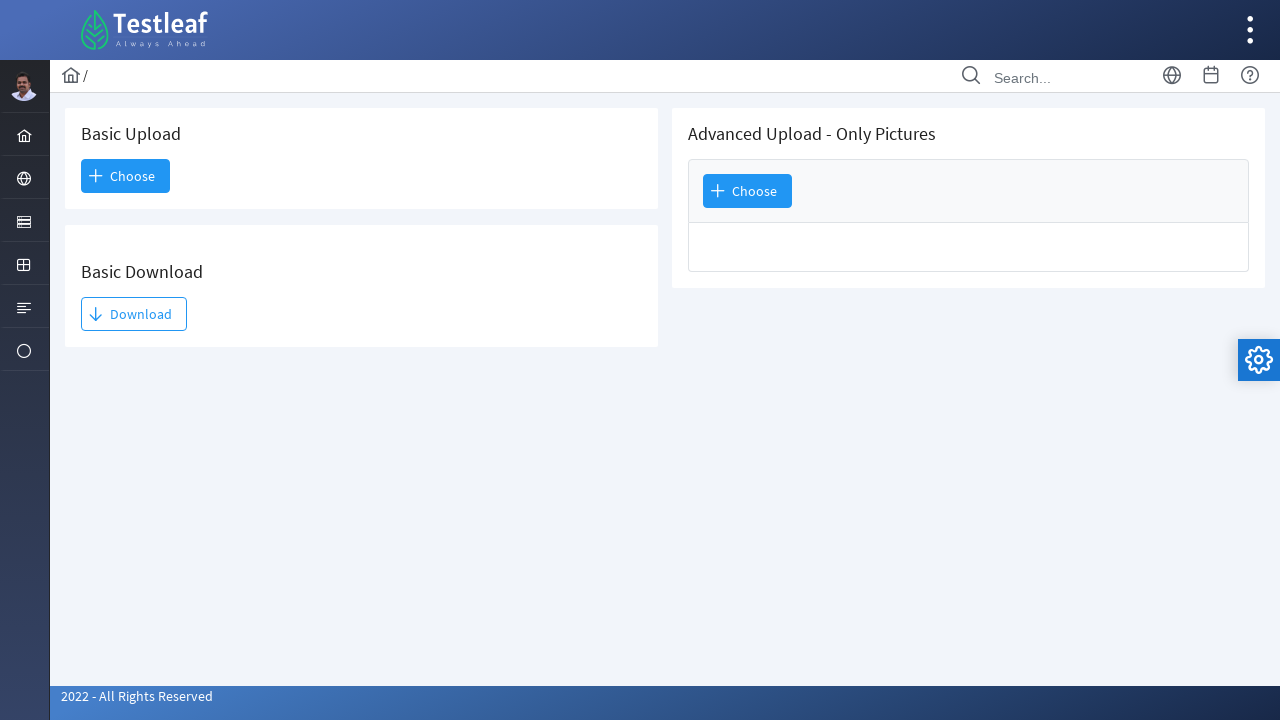

Clicked the download button on file testing page at (134, 314) on #j_idt93\:j_idt95
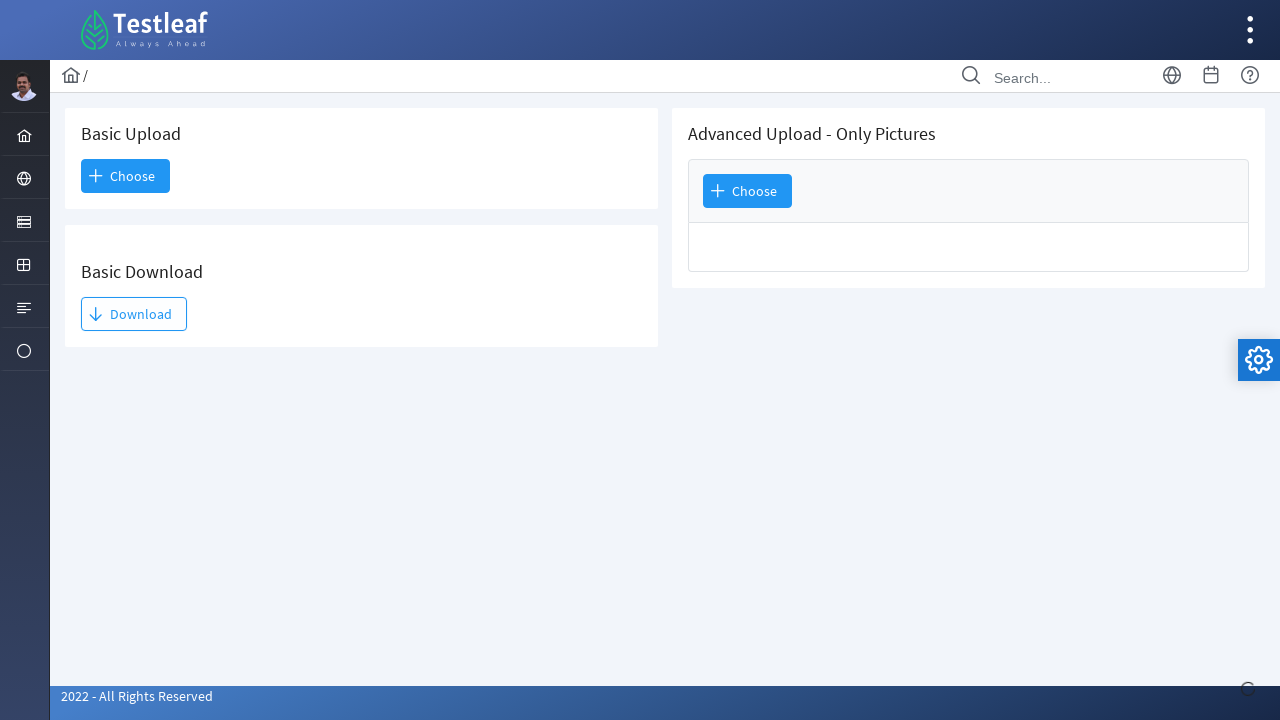

Waited 2 seconds for download to initiate
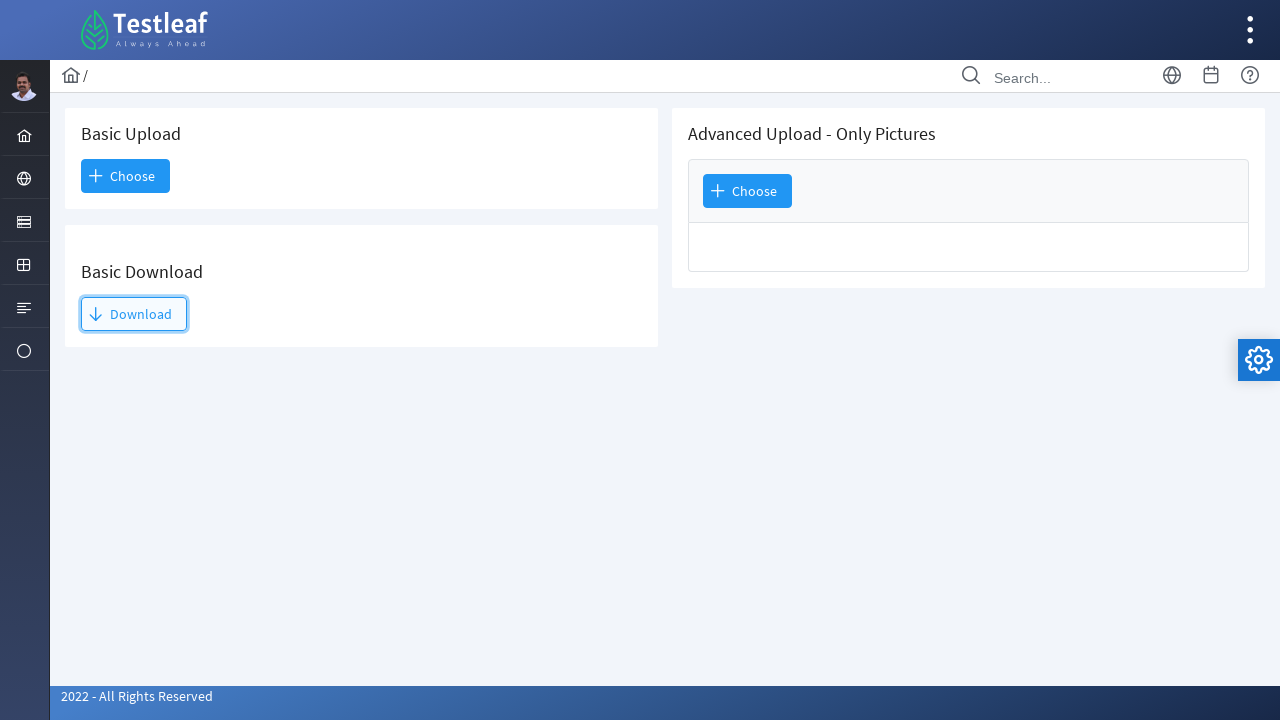

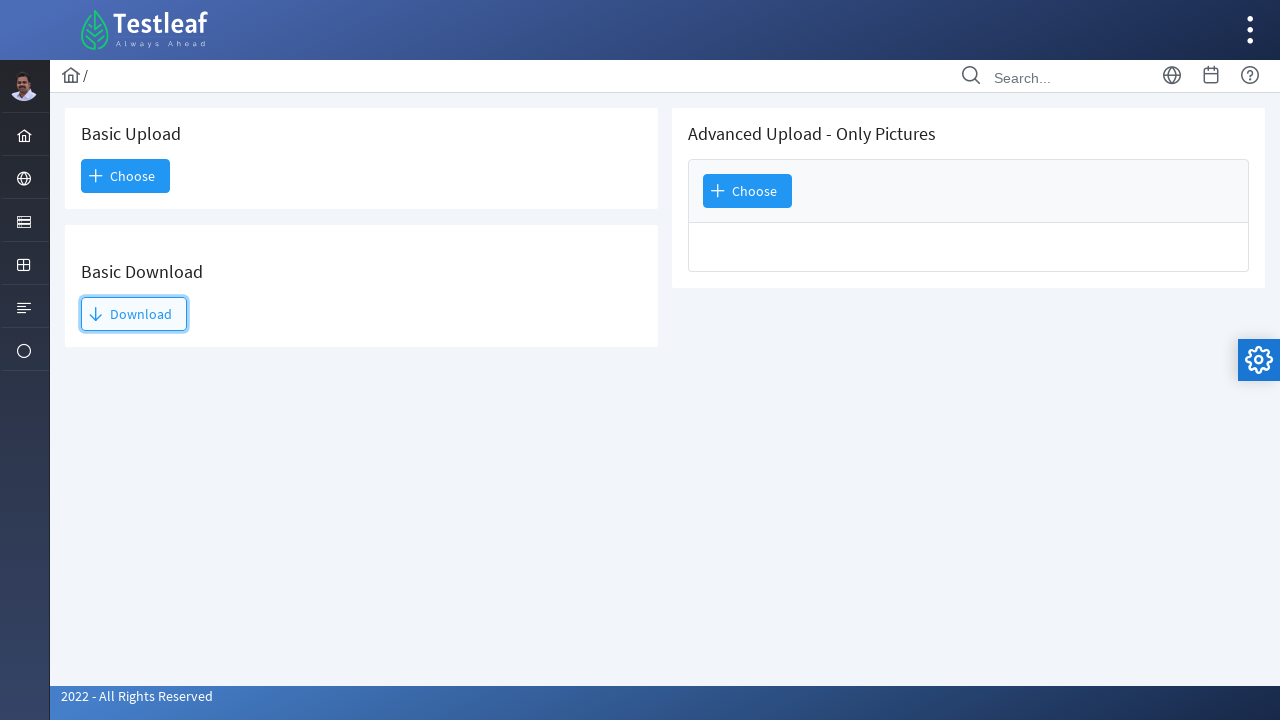